Tests a country dropdown by interacting with the select element and iterating through available options

Starting URL: https://phppot.com/demo/jquery-dependent-dropdown-list-countries-and-states/

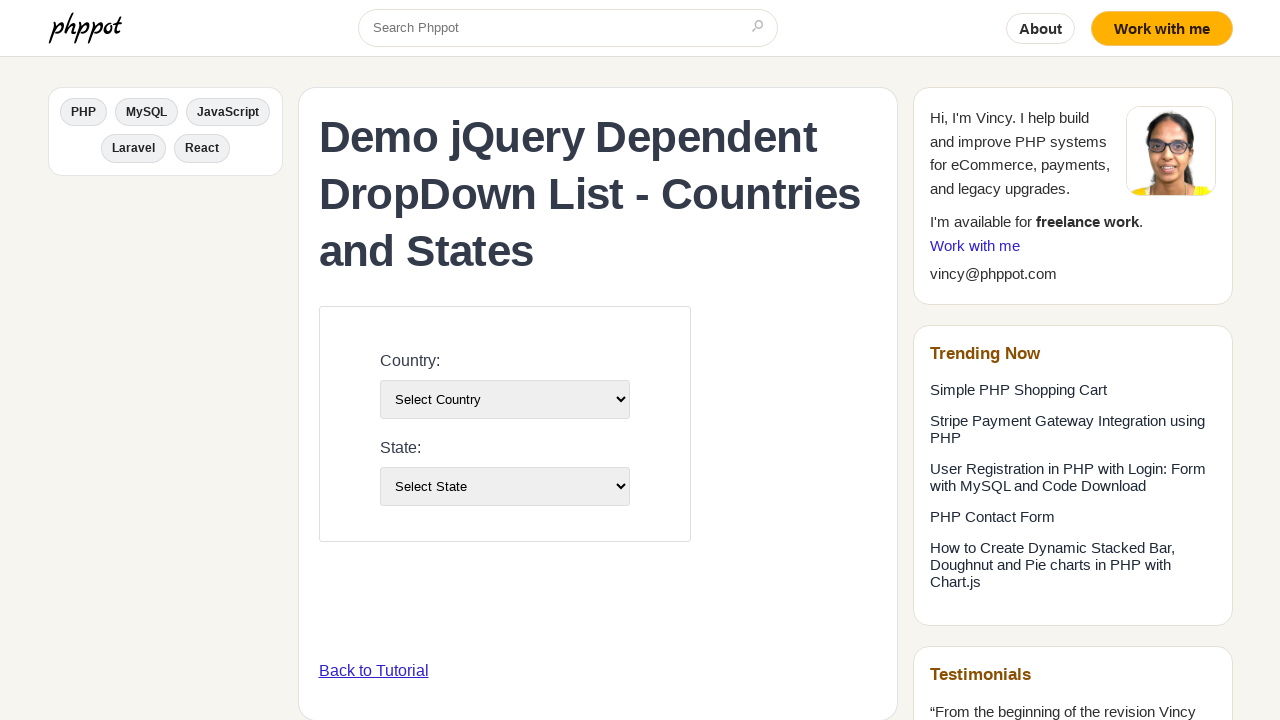

Country dropdown selector became visible
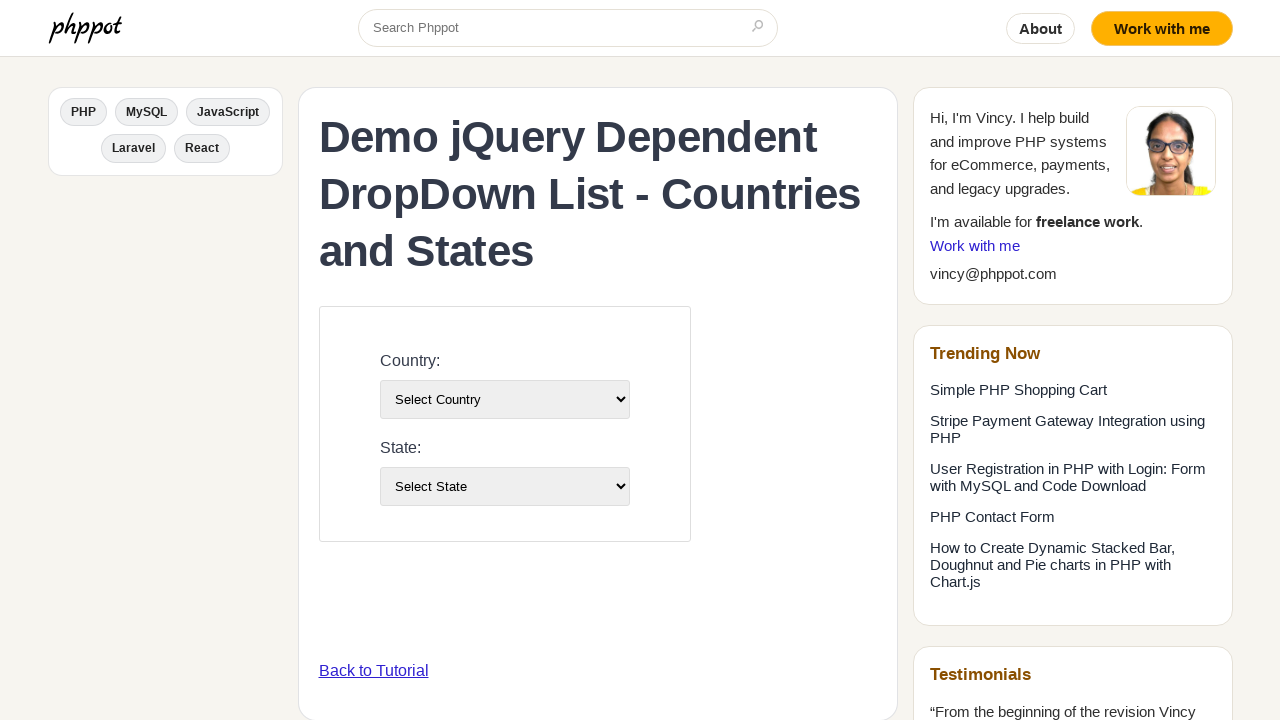

Selected country option at index 3 from dropdown on select[name='country']
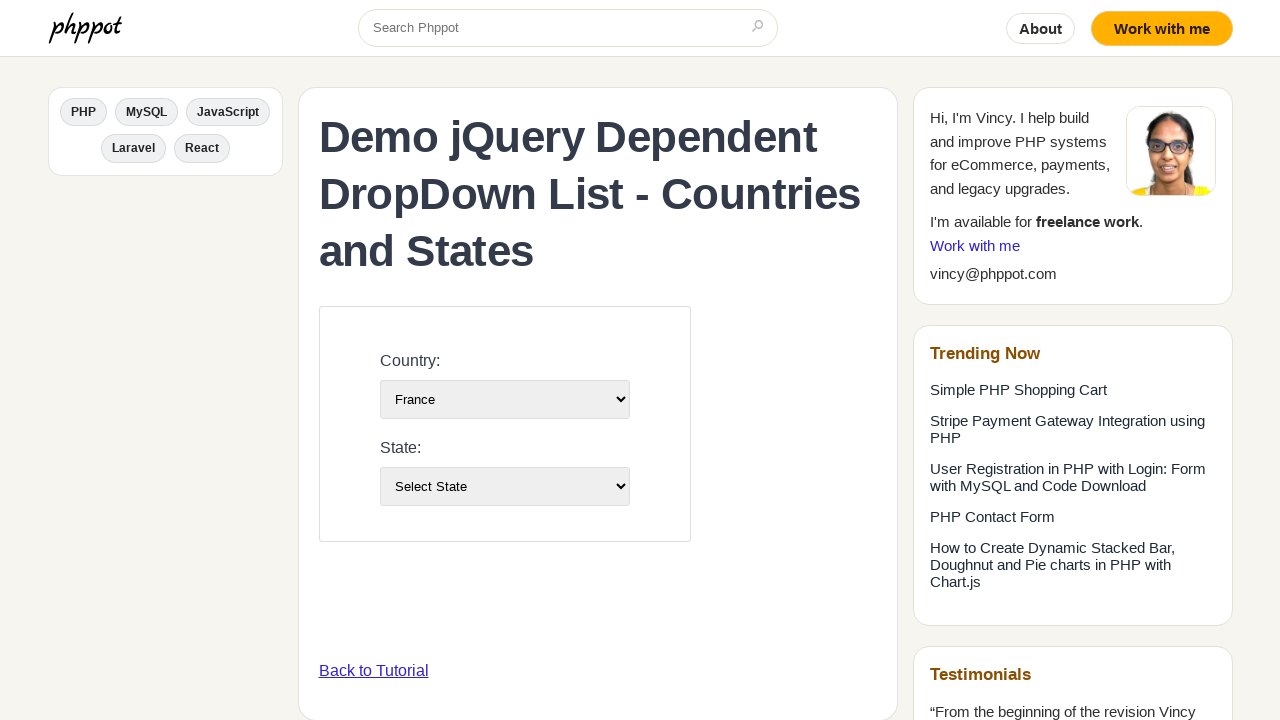

Waited 500ms for dependent dropdown to update
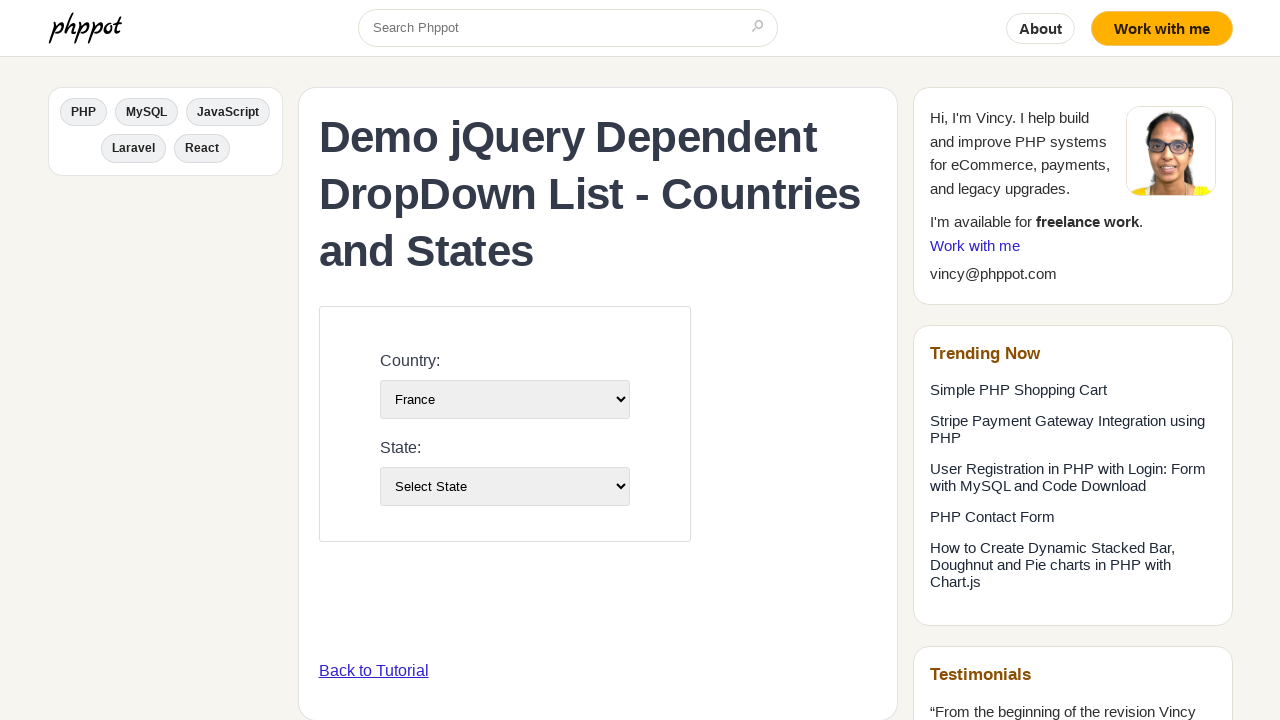

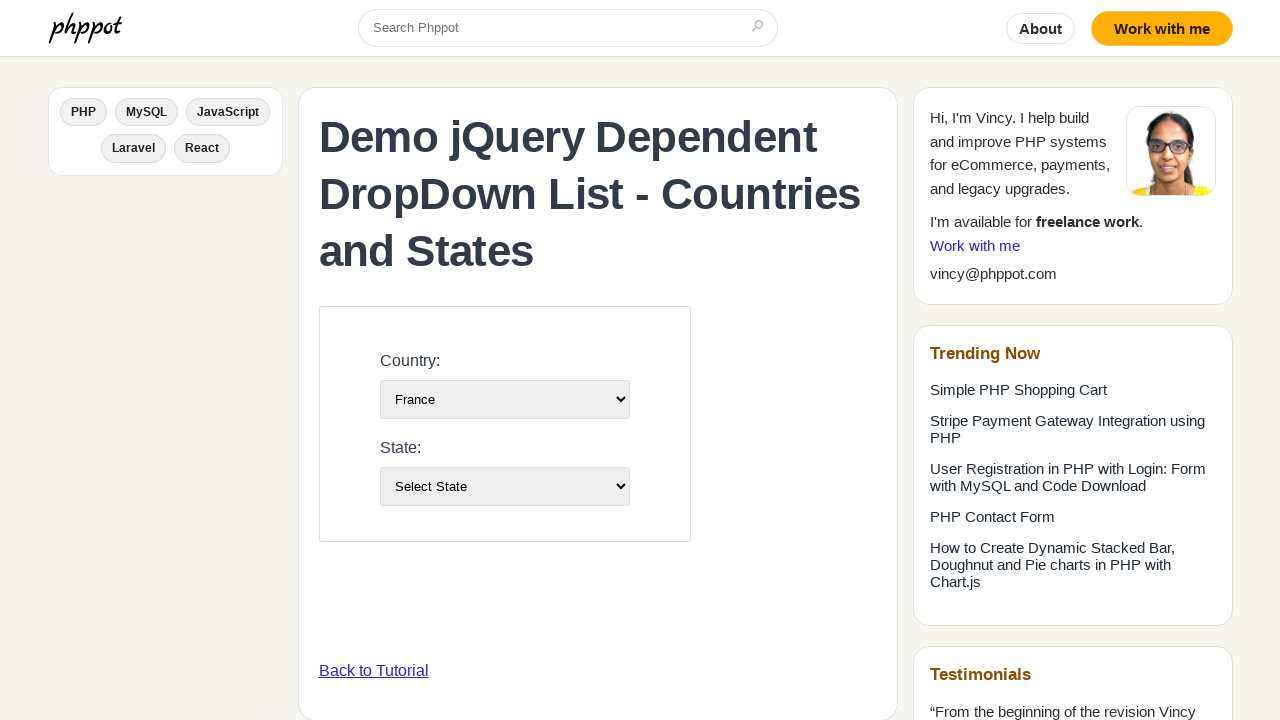